Navigates to the dancenotact.com website and verifies the page loads successfully

Starting URL: https://www.dancenotact.com/

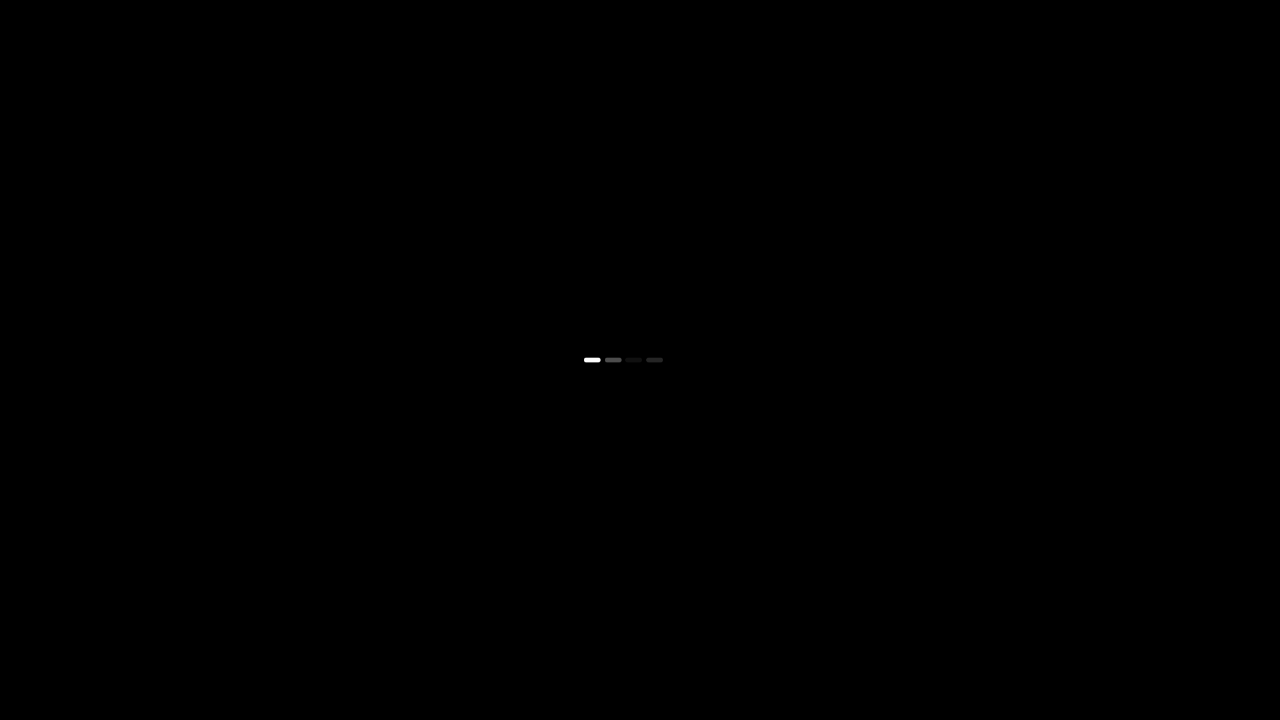

Waited for page to reach domcontentloaded state
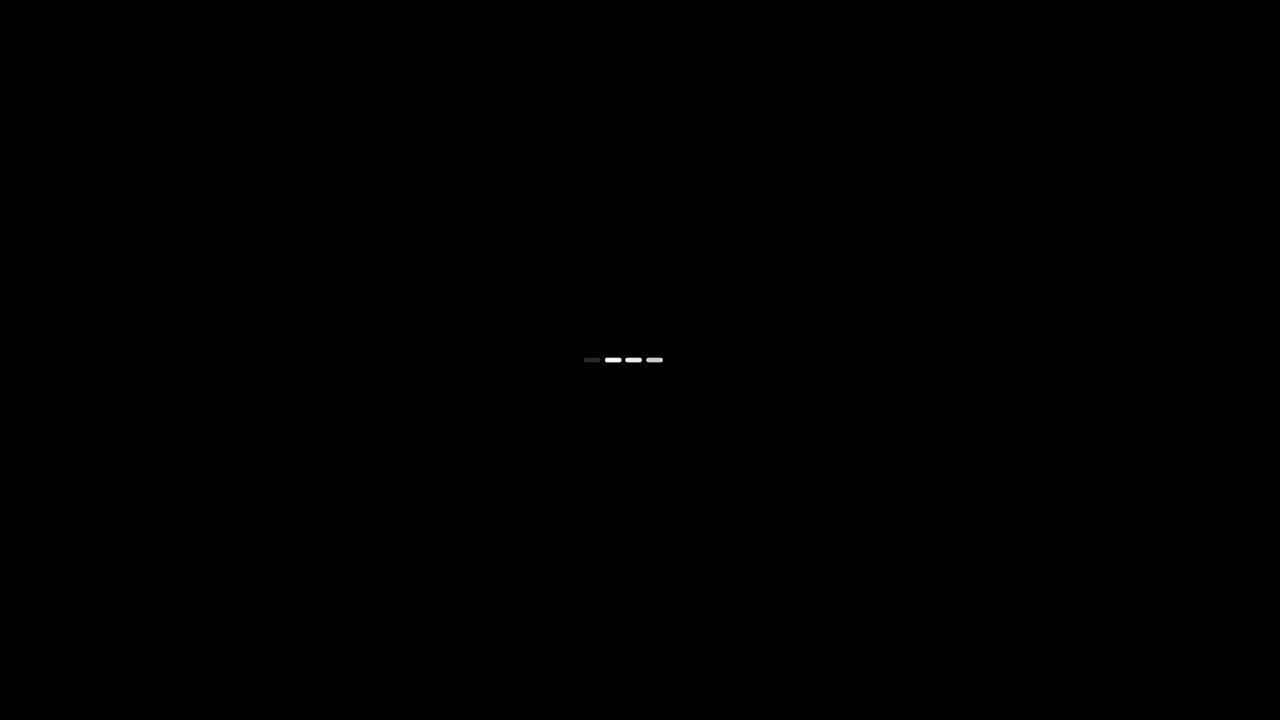

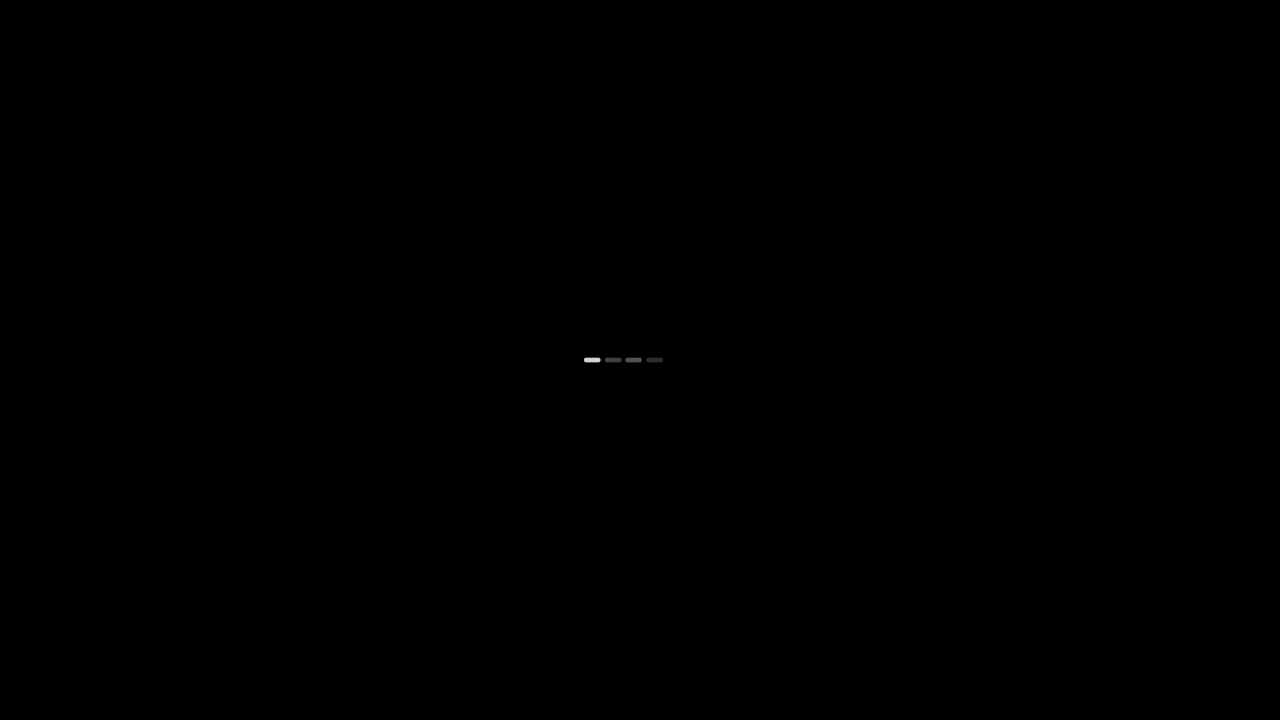